Tests a simple JavaScript alert by clicking a button to trigger the alert and accepting it

Starting URL: https://training-support.net/webelements/alerts

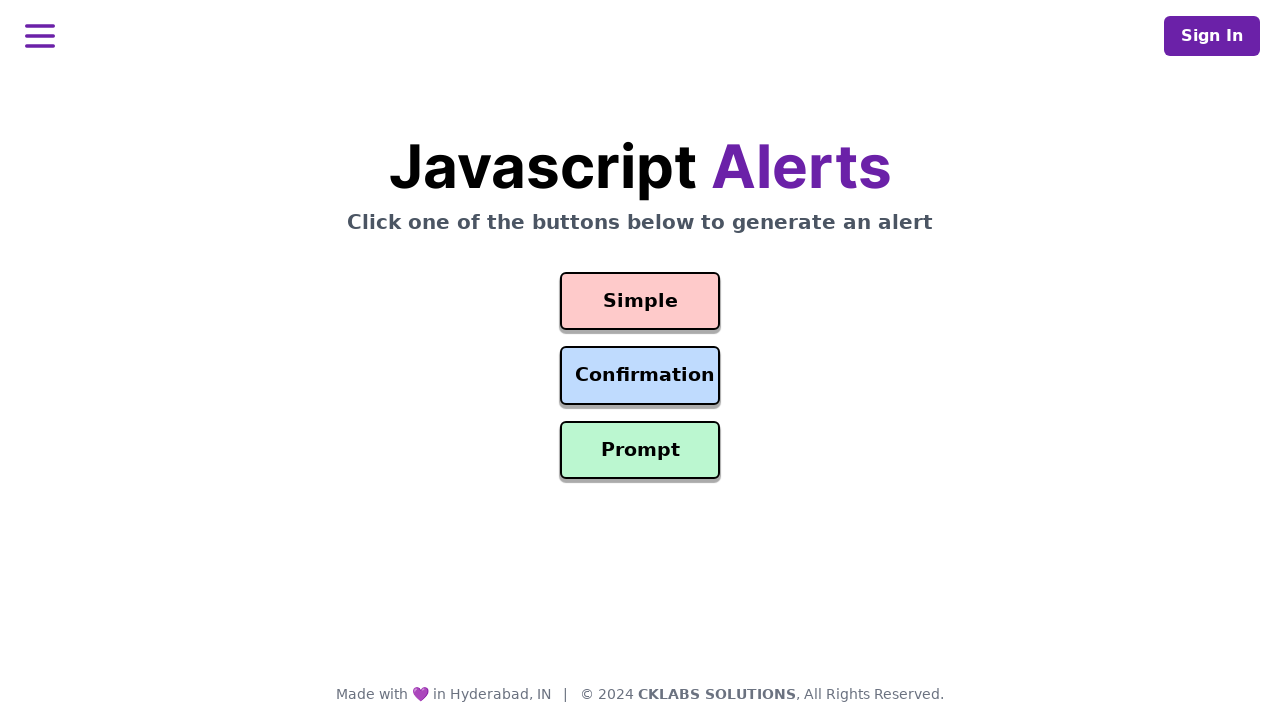

Navigated to alerts test page
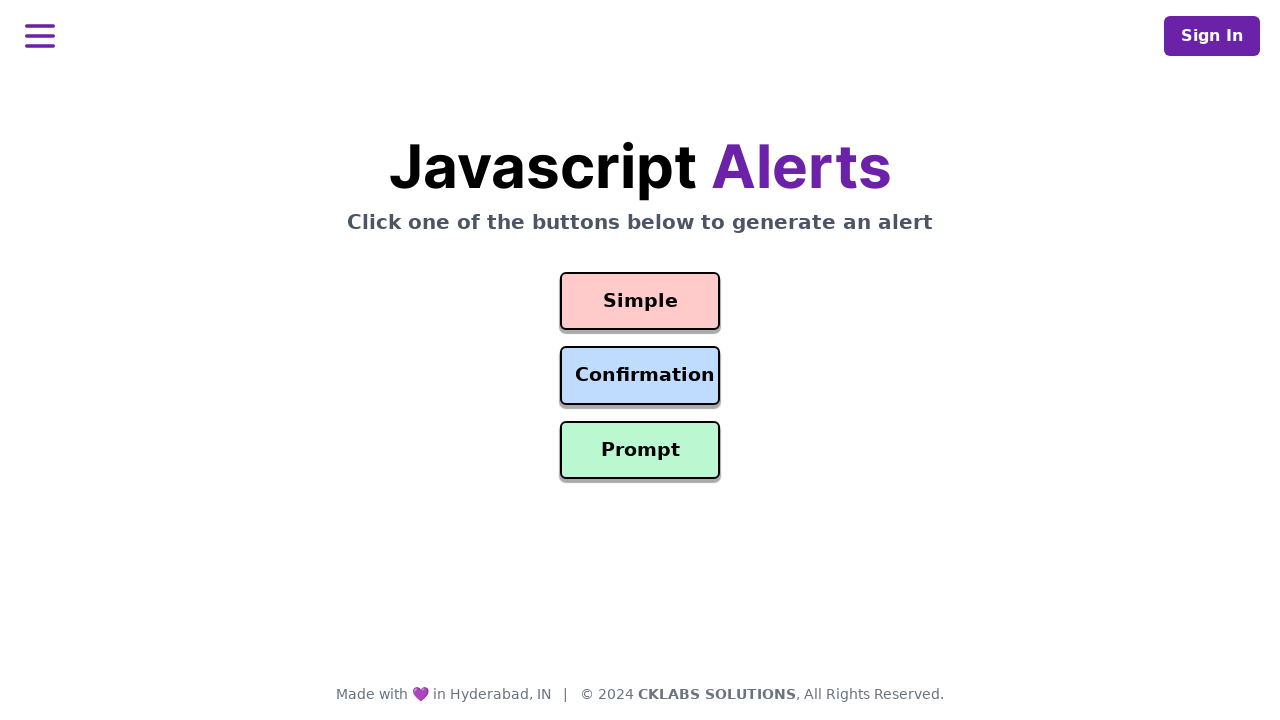

Clicked button to trigger simple alert at (640, 301) on #simple
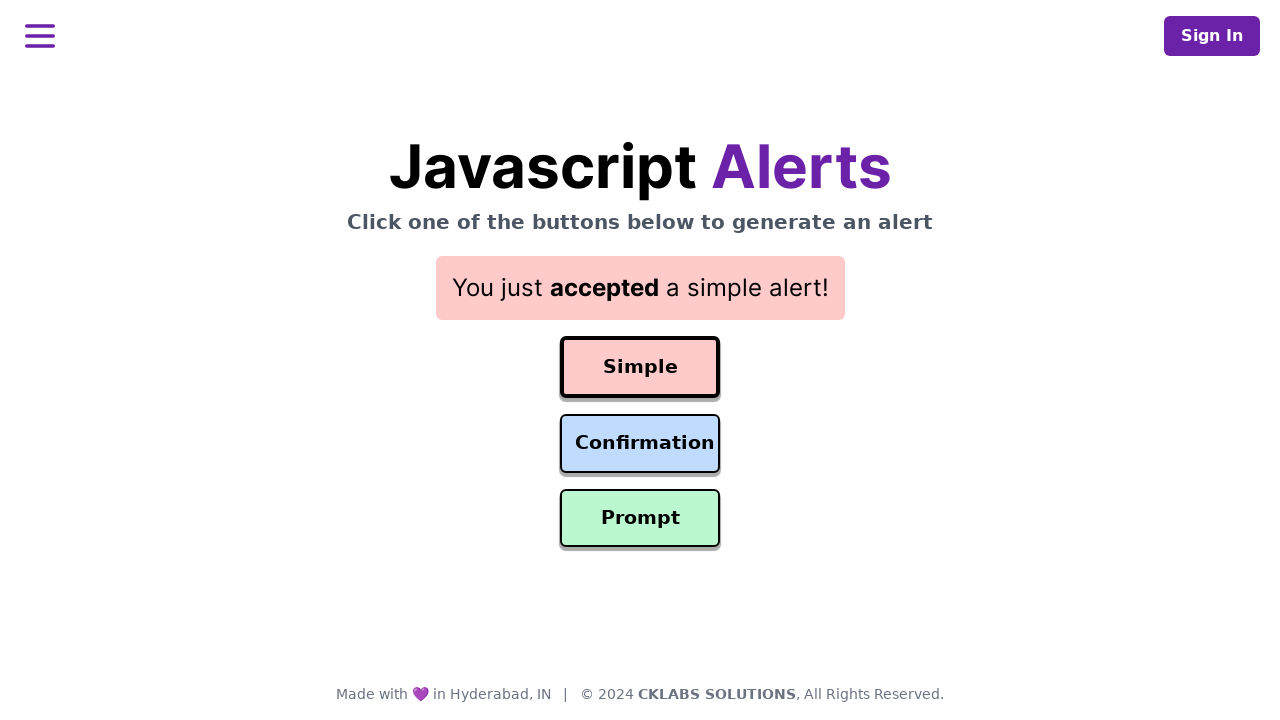

Set up dialog handler to accept alerts
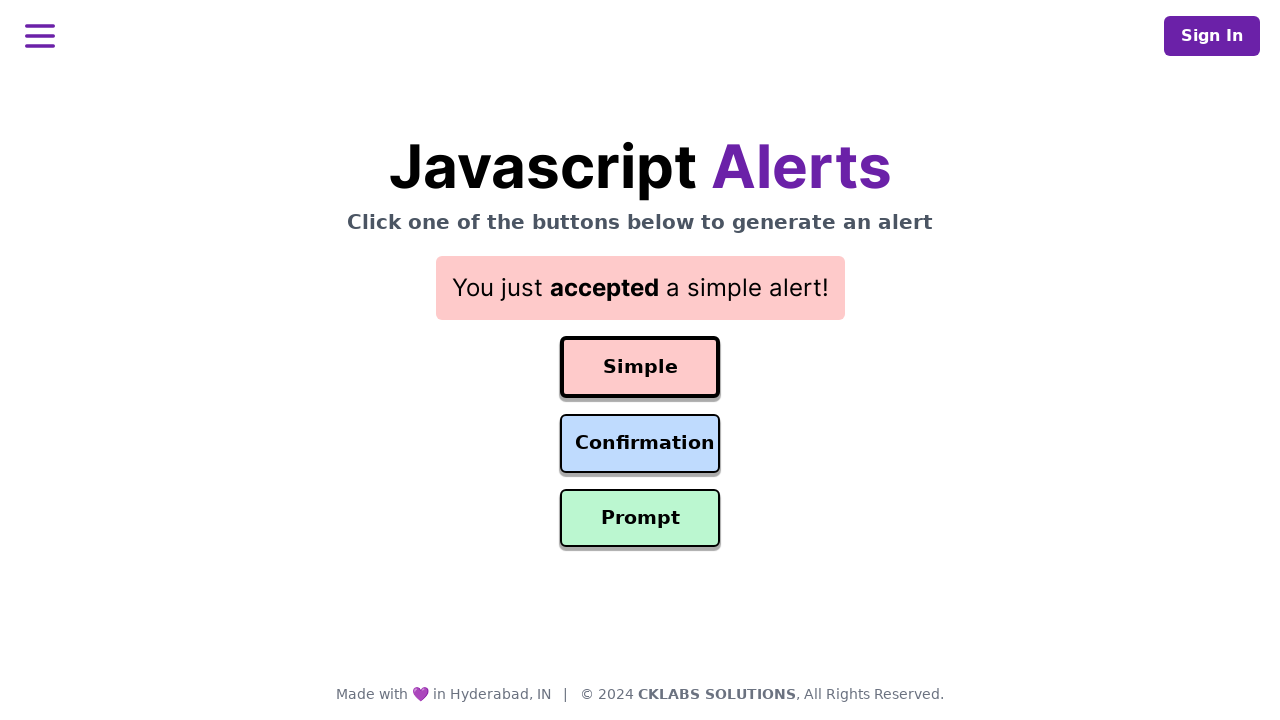

Waited for alert dialog to be processed
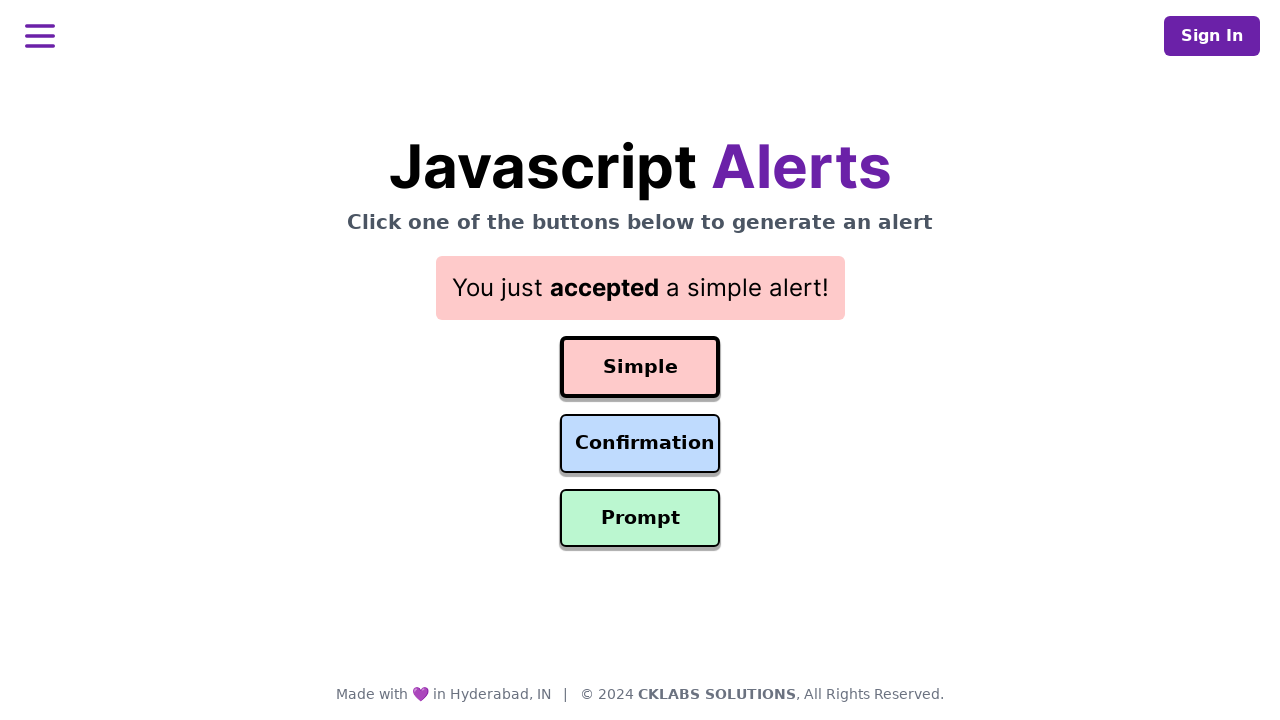

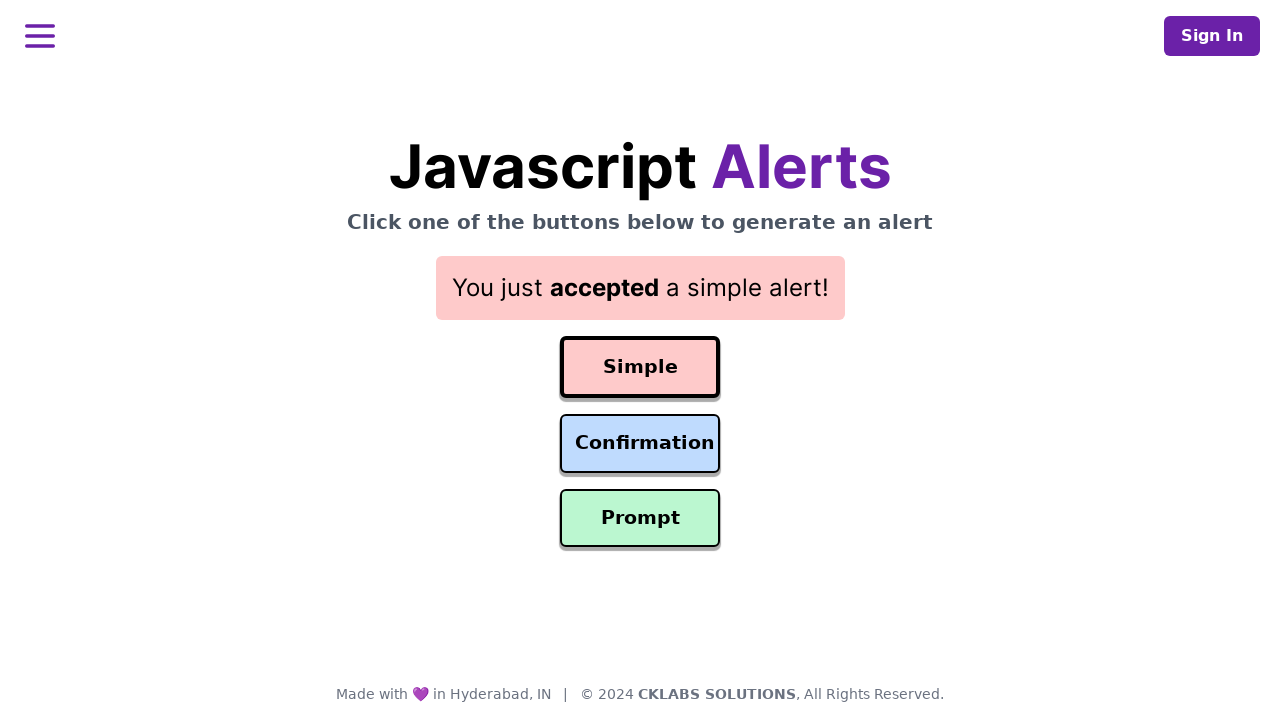